Navigates to a book chapter page, waits for content to load, and clicks the next chapter navigation link to proceed to the following chapter.

Starting URL: http://www.badaoge.net/book/13084/5726402.html

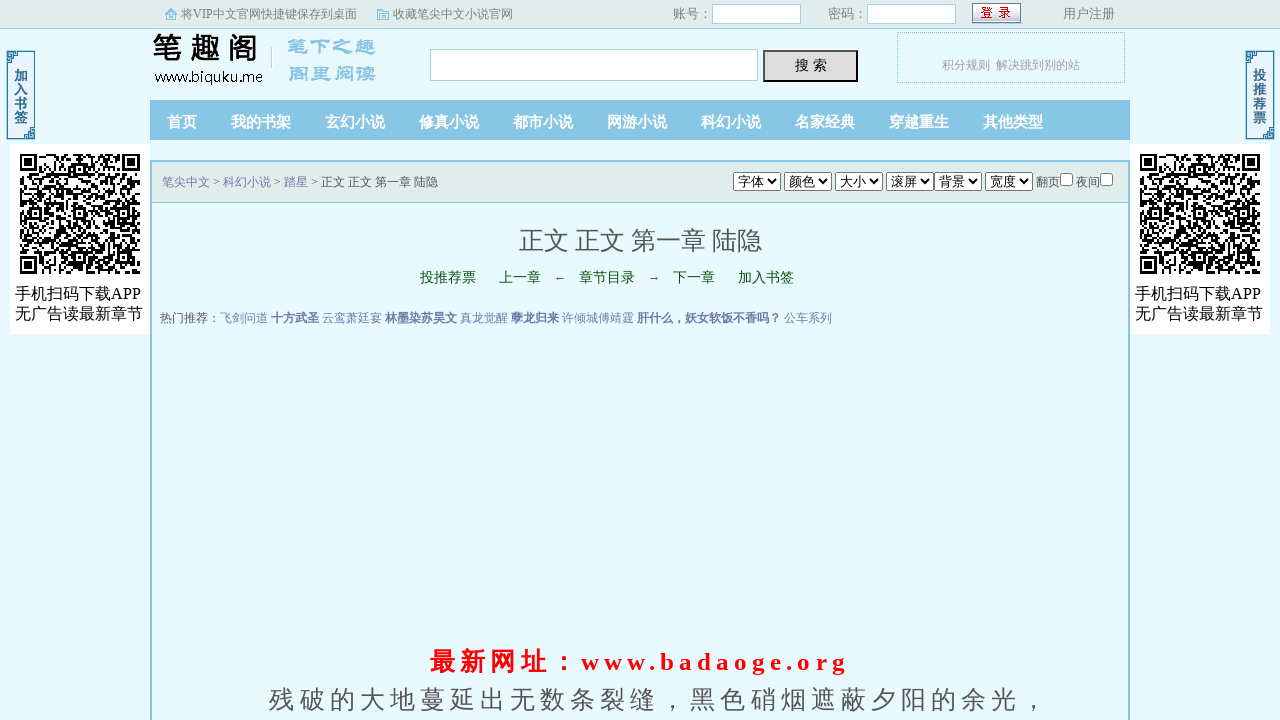

Chapter title loaded
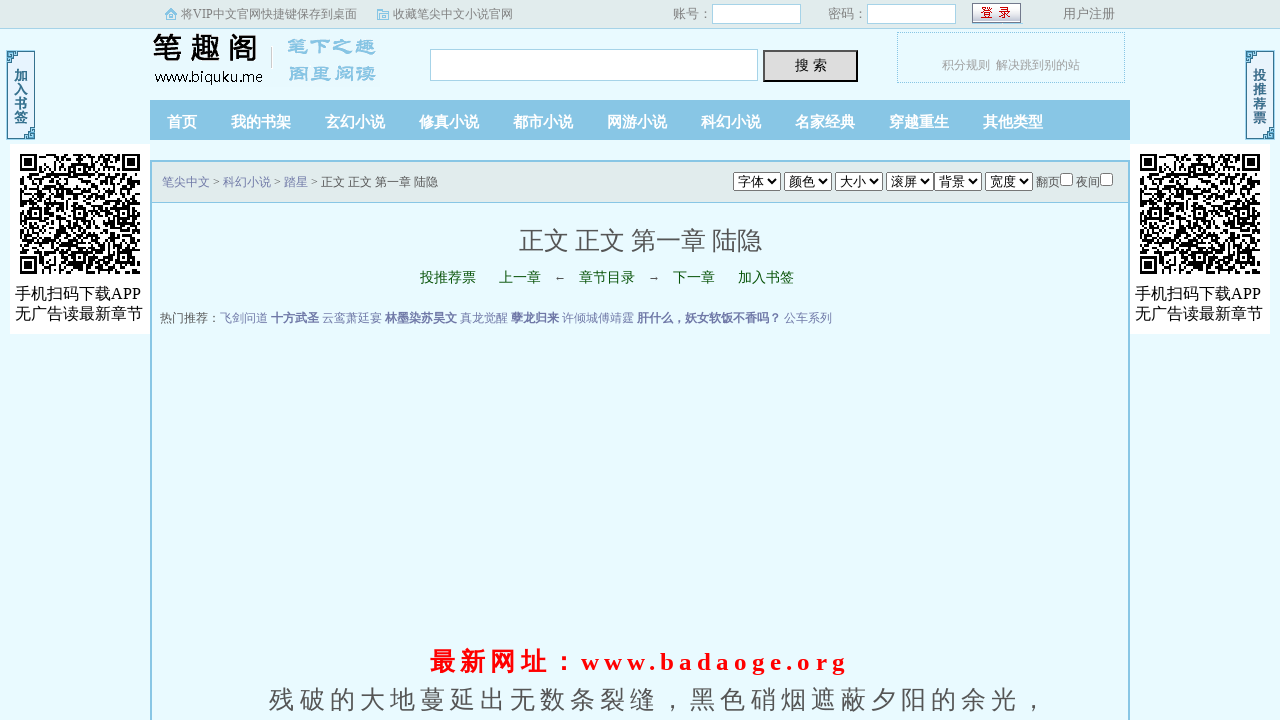

Chapter content loaded
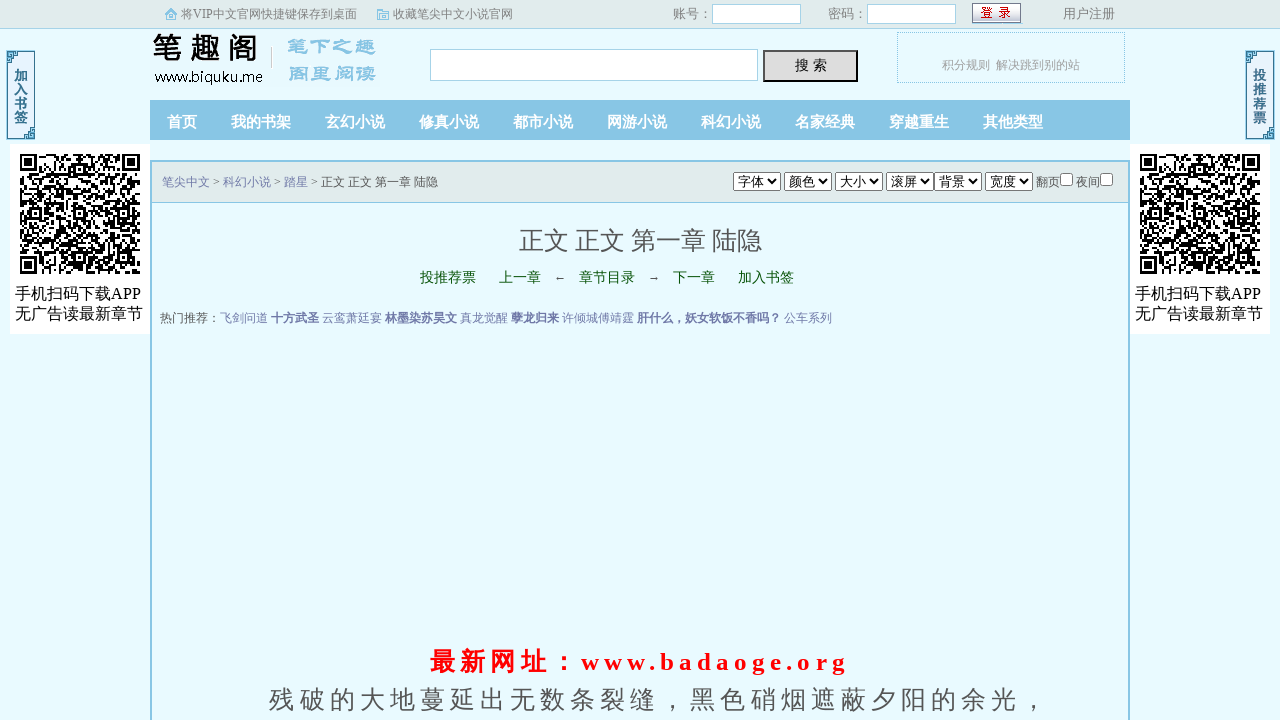

Retrieved bottom navigation links
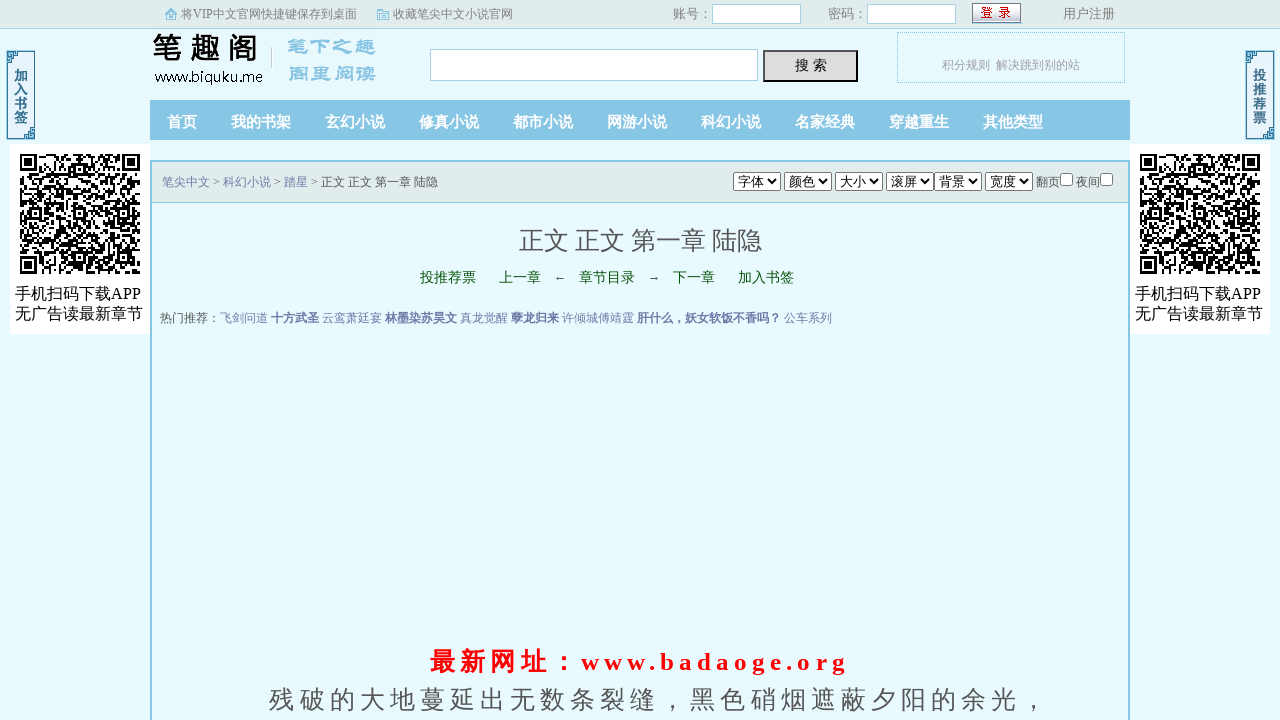

Clicked next chapter navigation link at (694, 278) on div.bottem1 > a >> nth=3
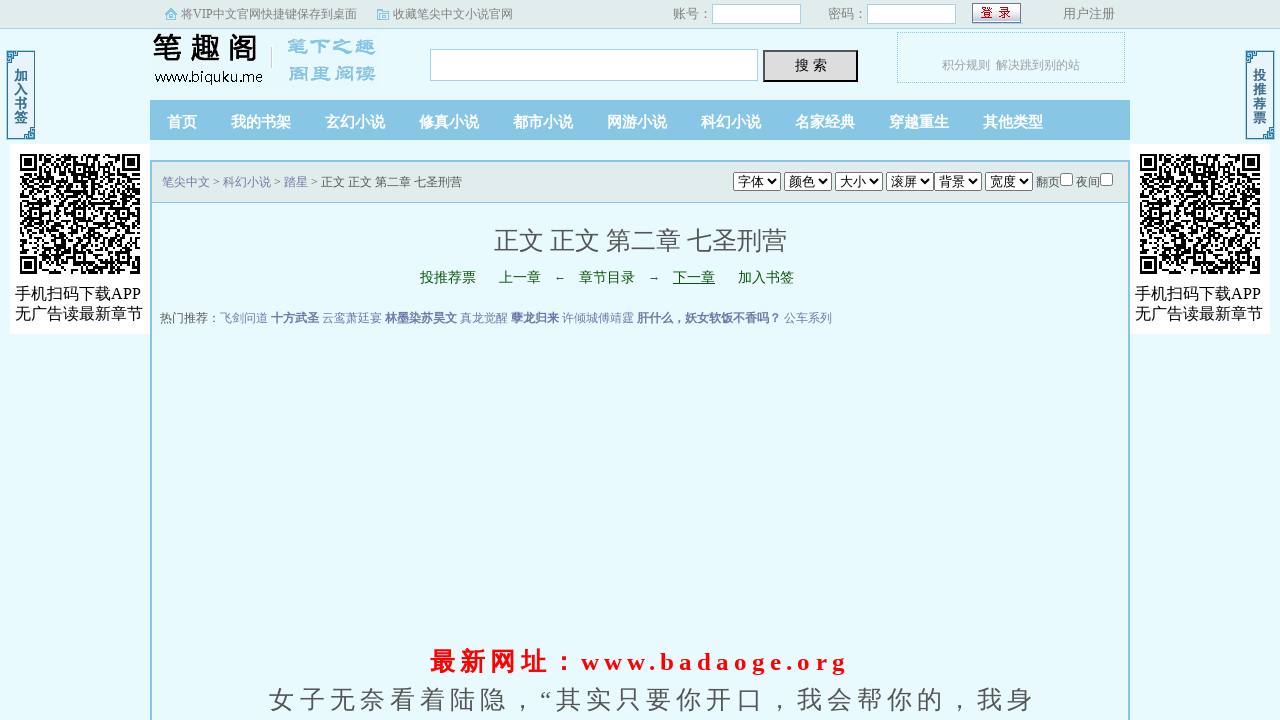

Next chapter page loaded
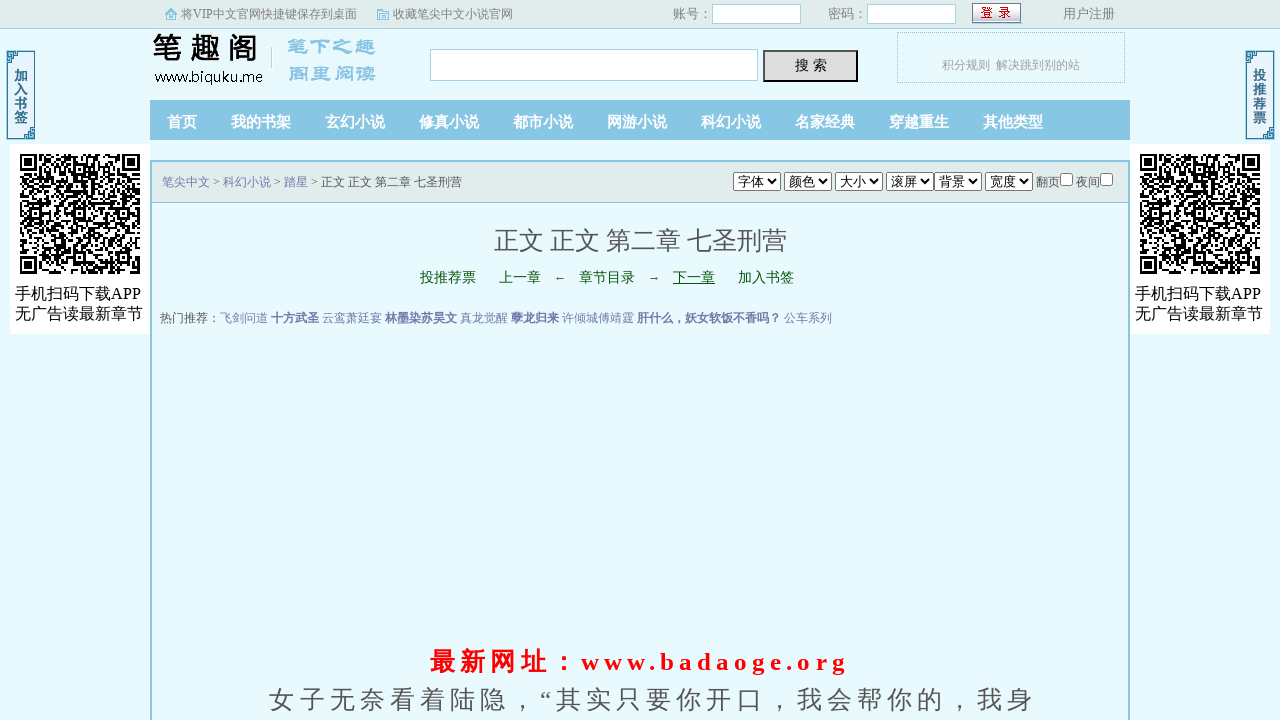

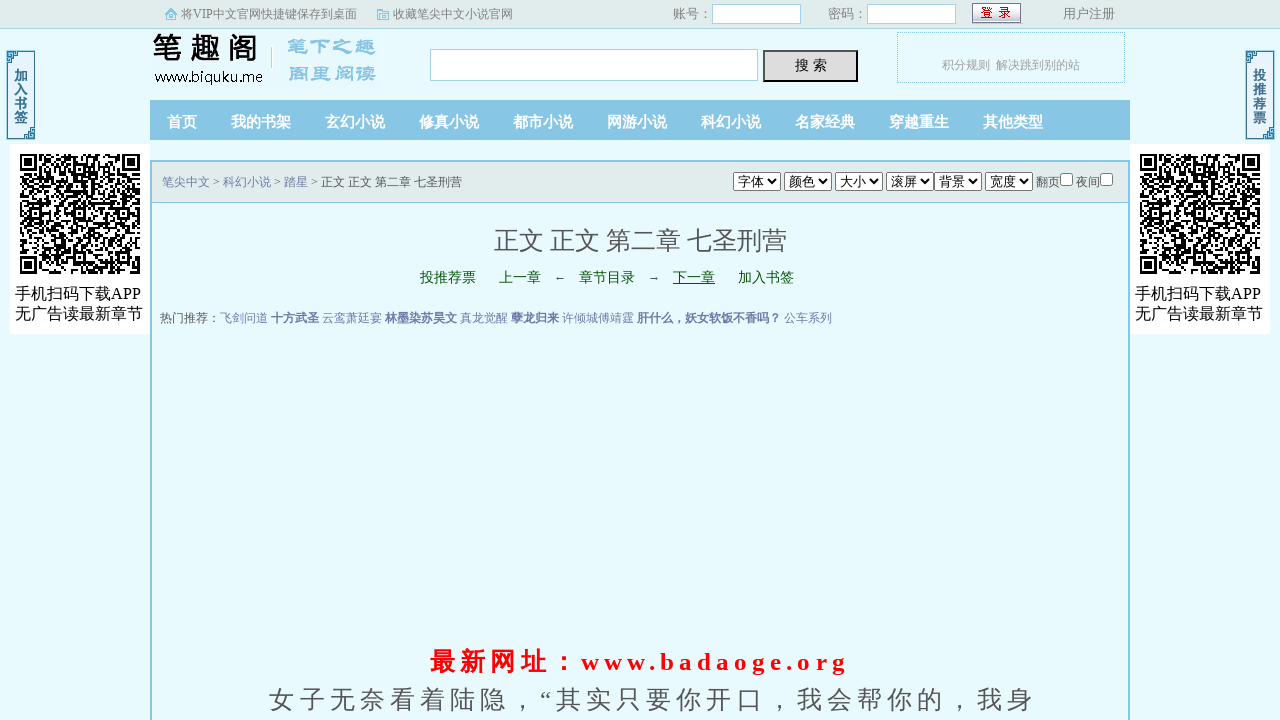